Tests adding a new employee by clicking the add employee button, selecting the new employee, and filling in name, phone, and title fields

Starting URL: https://devmountain-qa.github.io/employee-manager/1.2_Version/index.html

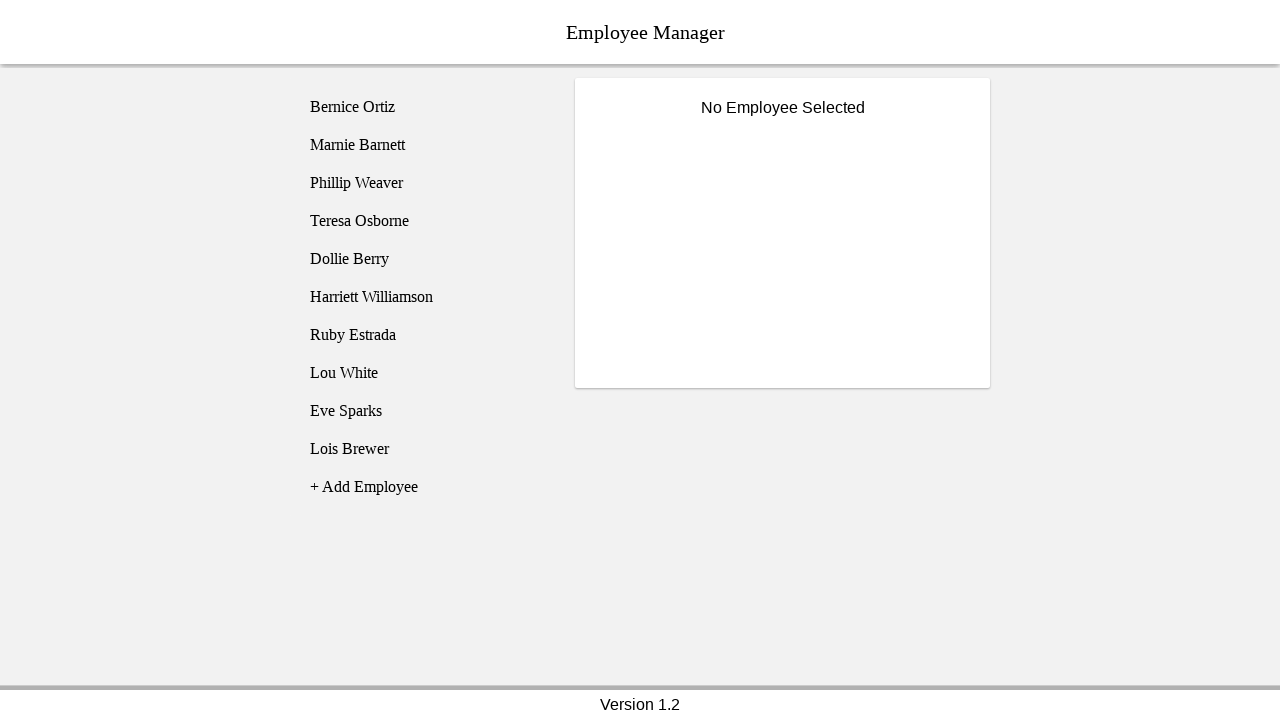

Waited for page header to load
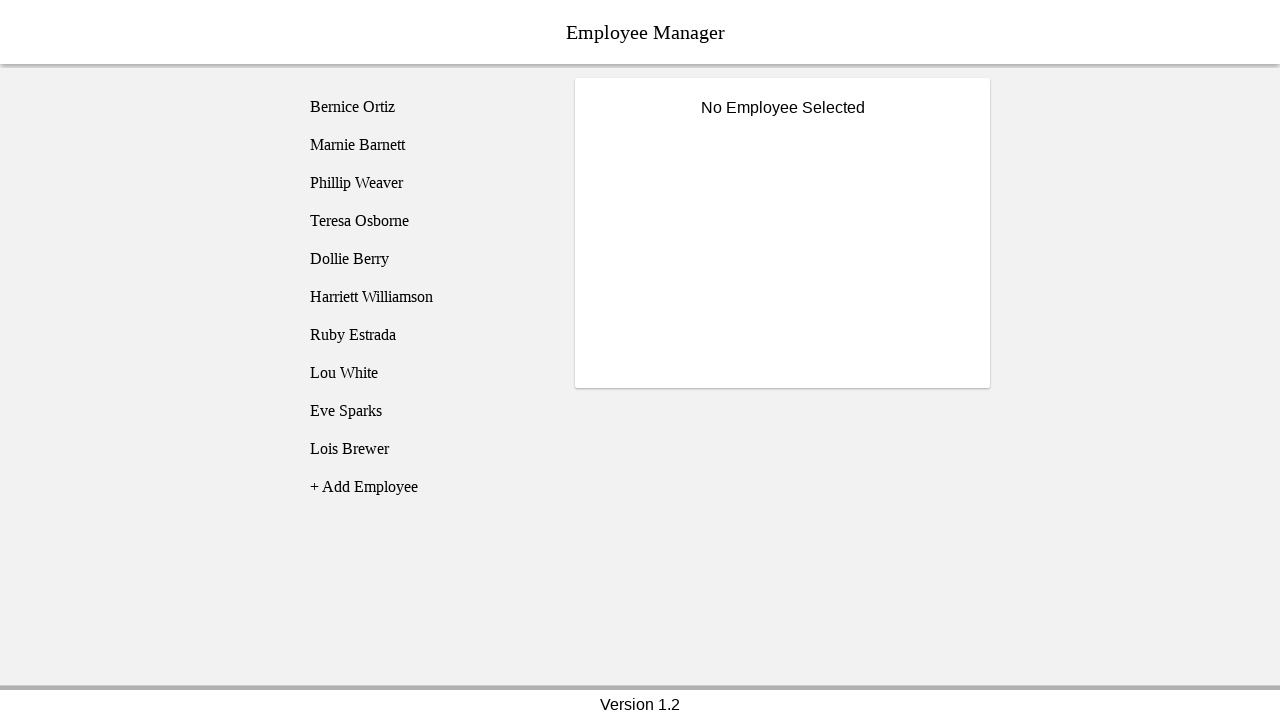

Clicked add employee button at (425, 487) on [name='addEmployee']
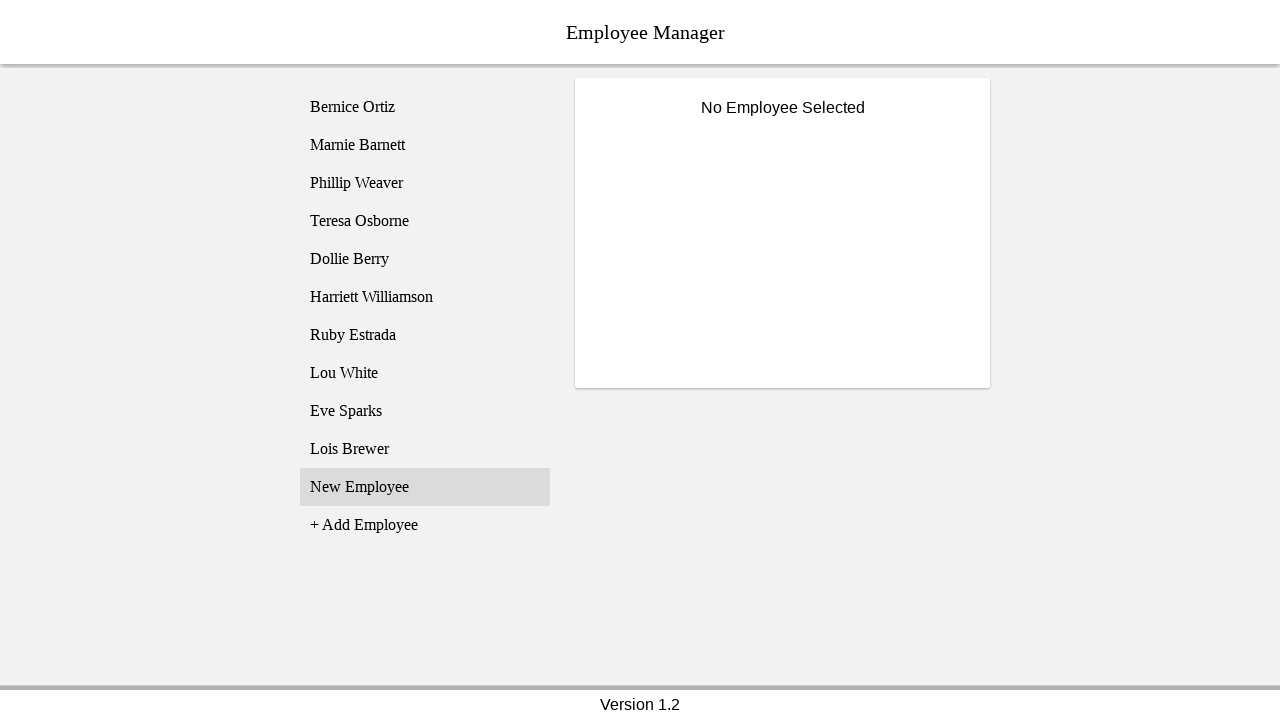

Selected the new employee from the list at (425, 487) on li.listText:nth-of-type(11)
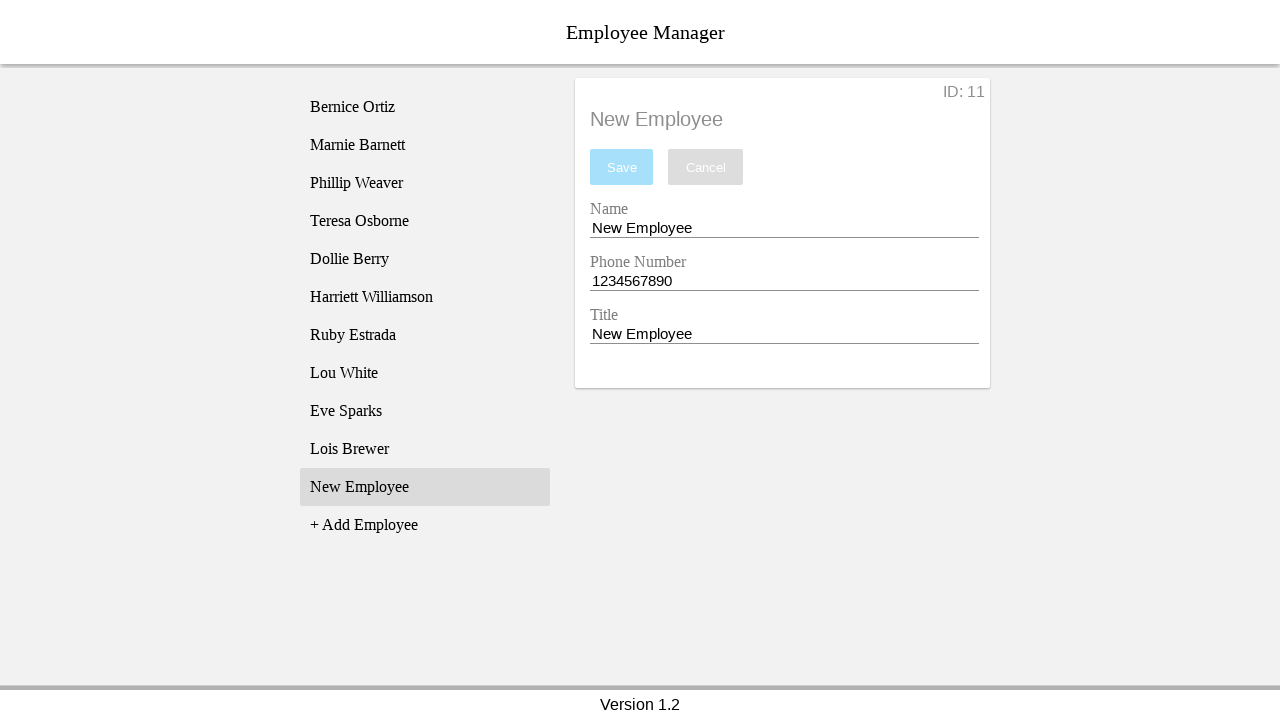

Clicked name input field at (784, 228) on input[name='nameEntry']
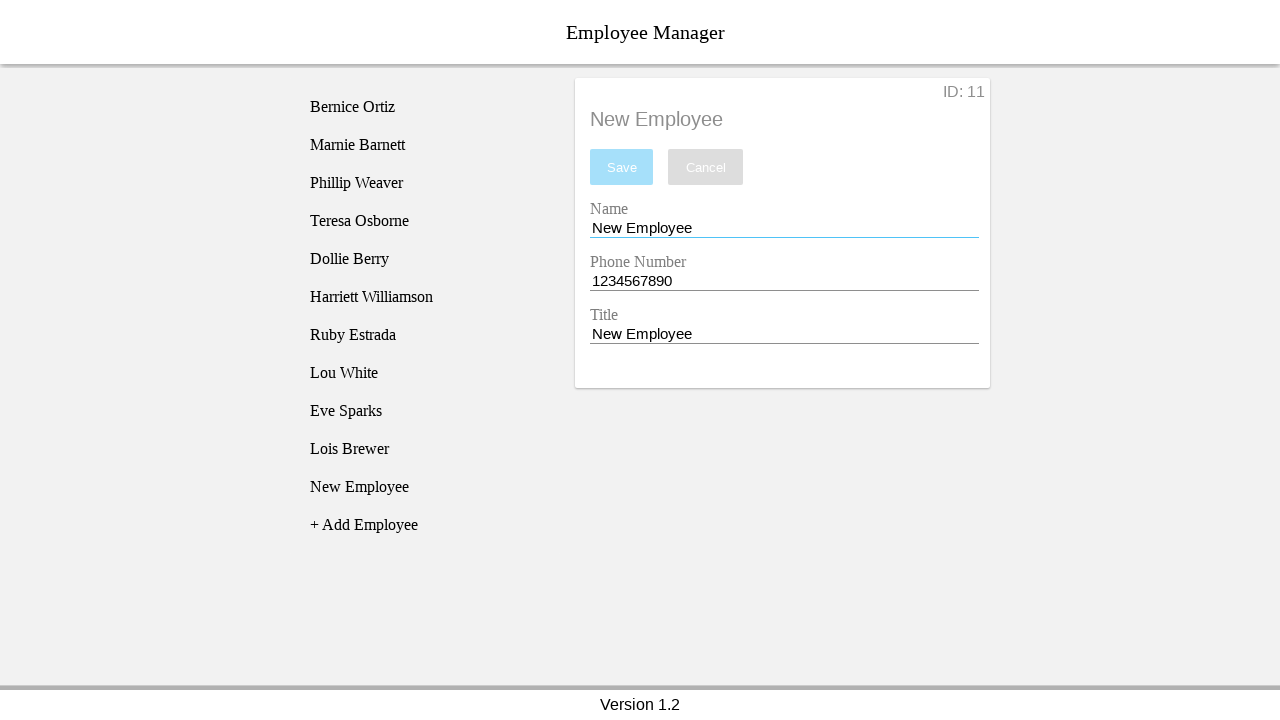

Filled name field with 'John Martinez' on input[name='nameEntry']
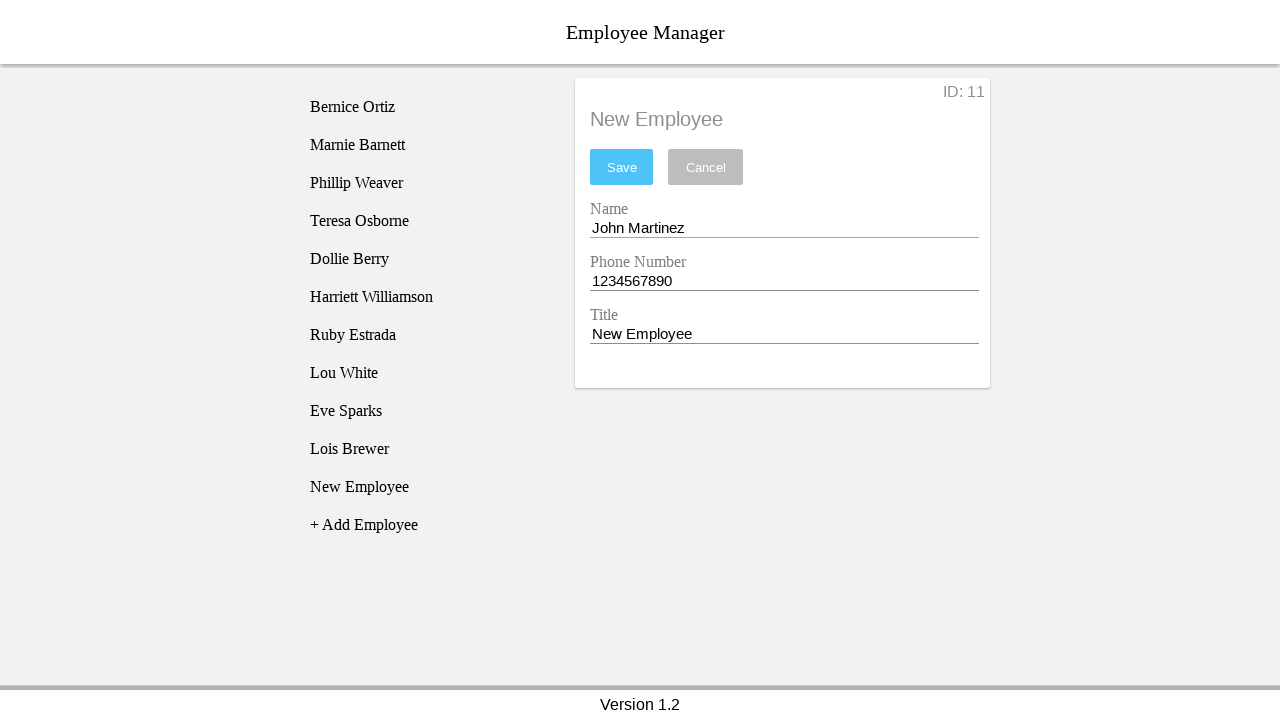

Clicked phone input field at (784, 281) on input[name='phoneEntry']
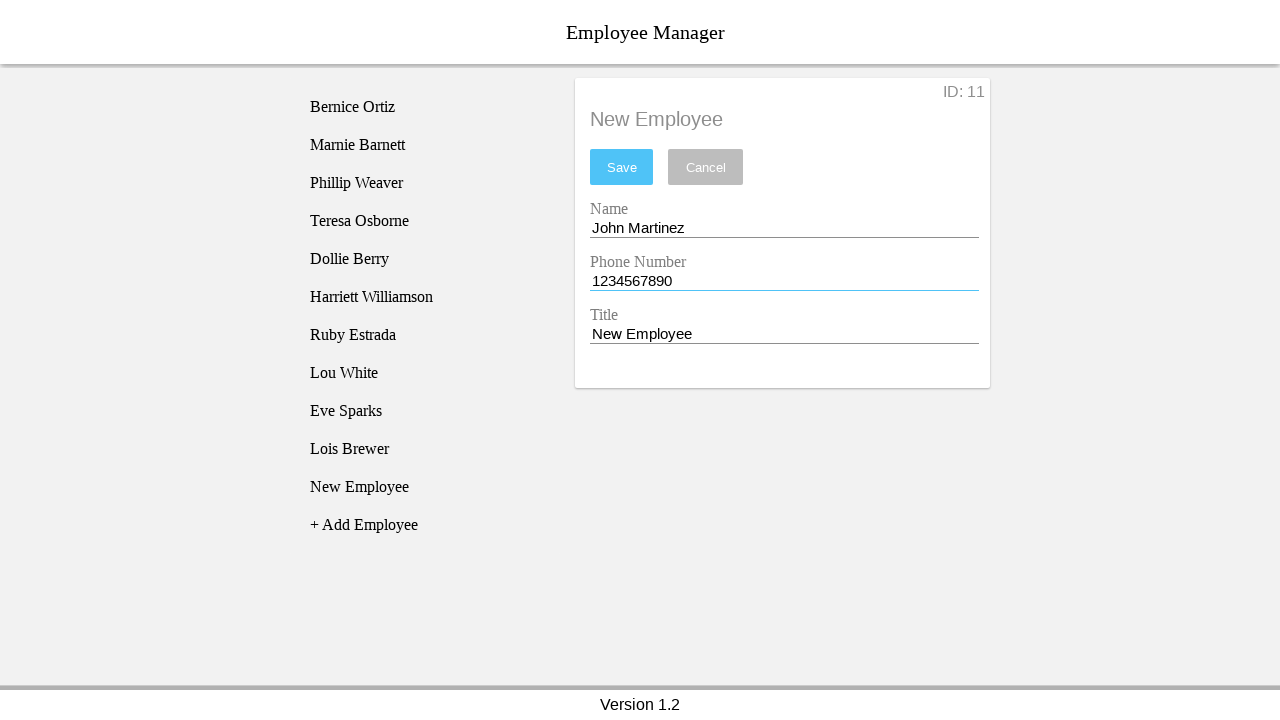

Filled phone field with '555-867-5309' on input[name='phoneEntry']
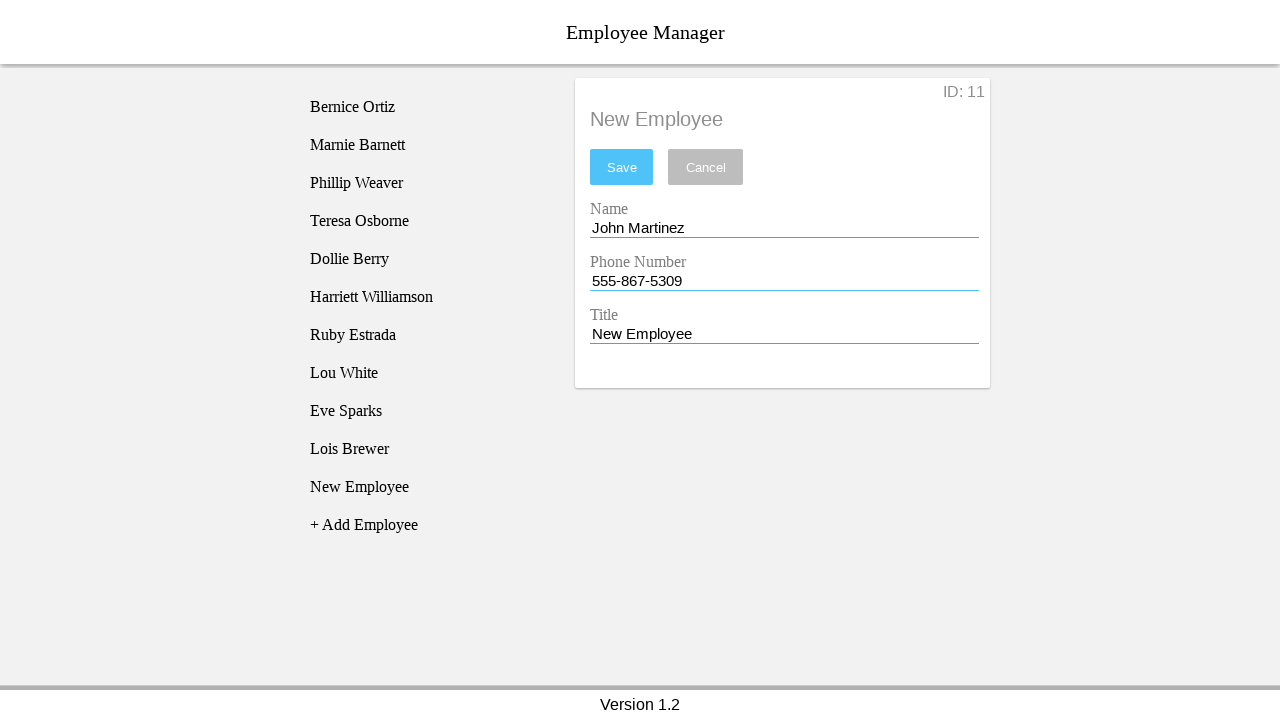

Clicked title input field at (784, 334) on input[name='titleEntry']
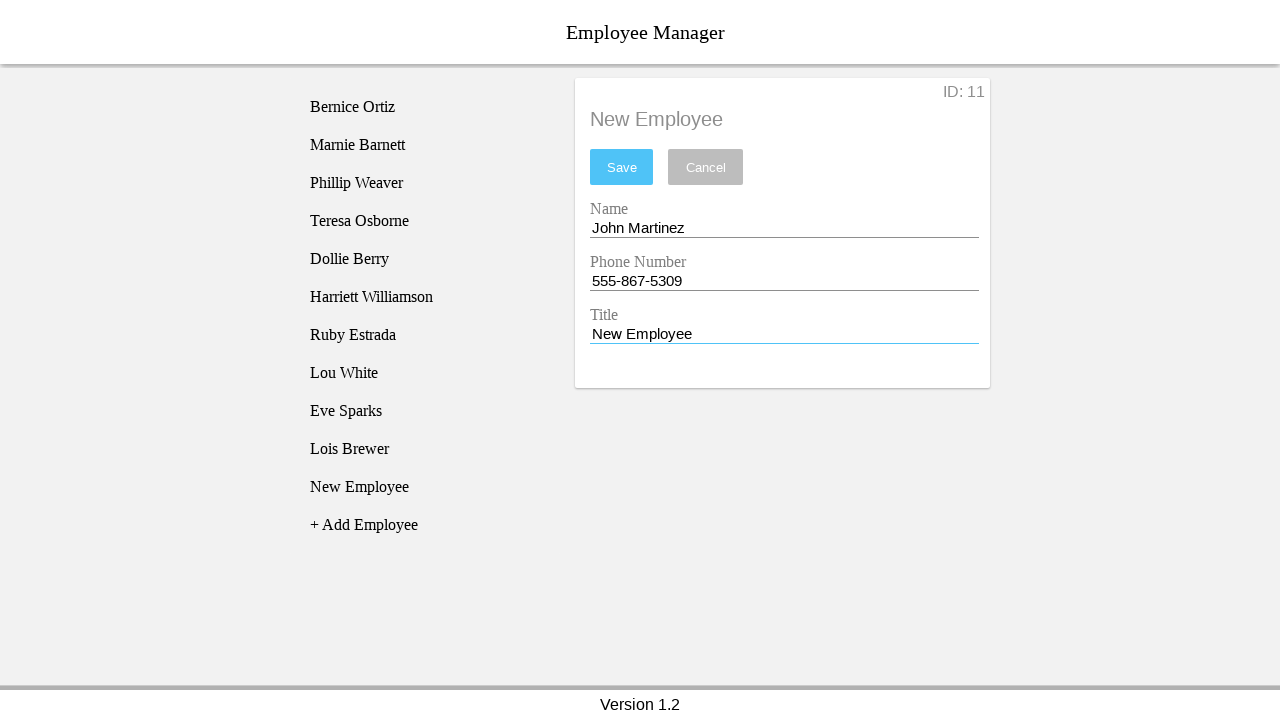

Filled title field with 'Software Engineer' on input[name='titleEntry']
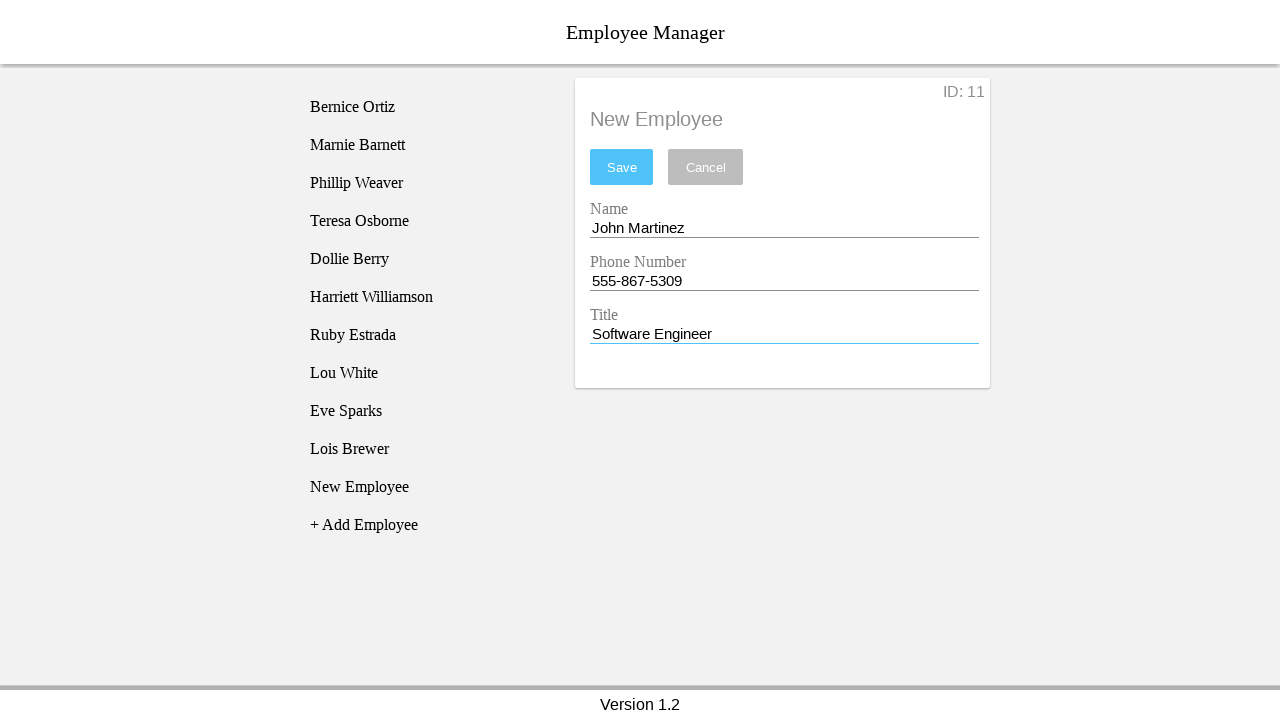

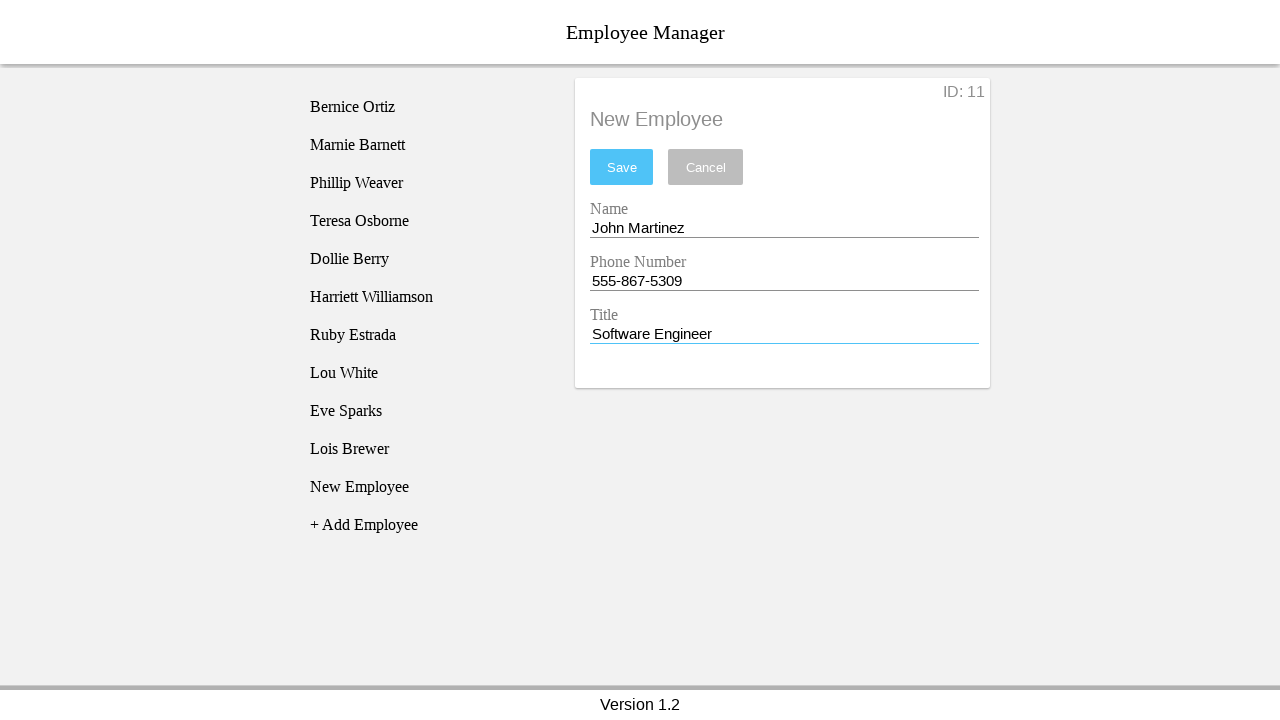